Searches for products on Nykaa website and waits for product results to load on the search results page

Starting URL: https://www.nykaa.com/search/result/?q=moisturizer

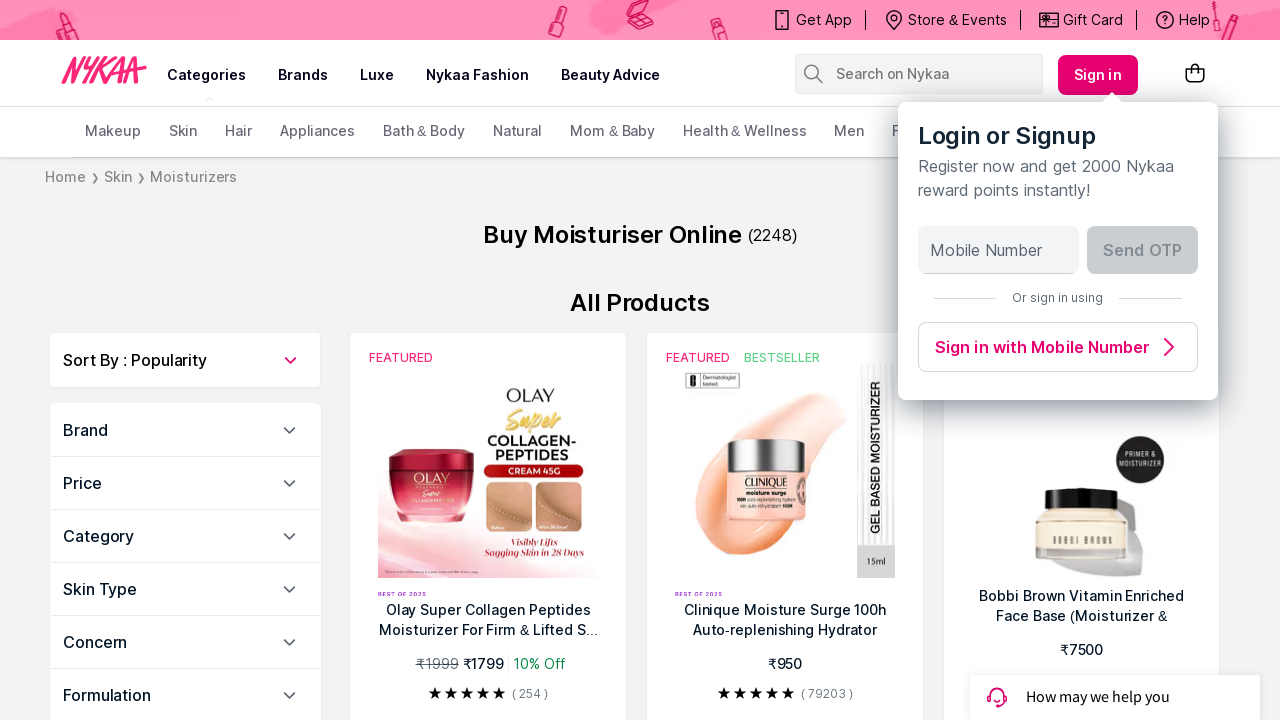

Waited for product results to load on Nykaa search page
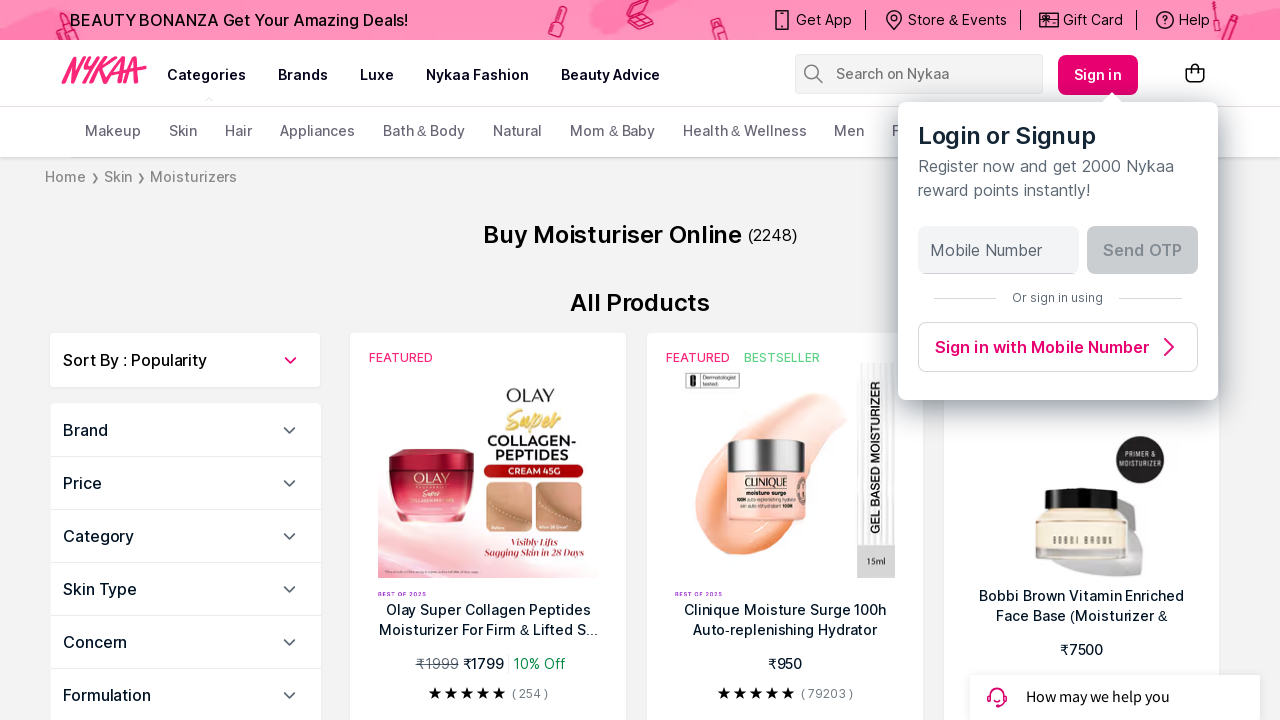

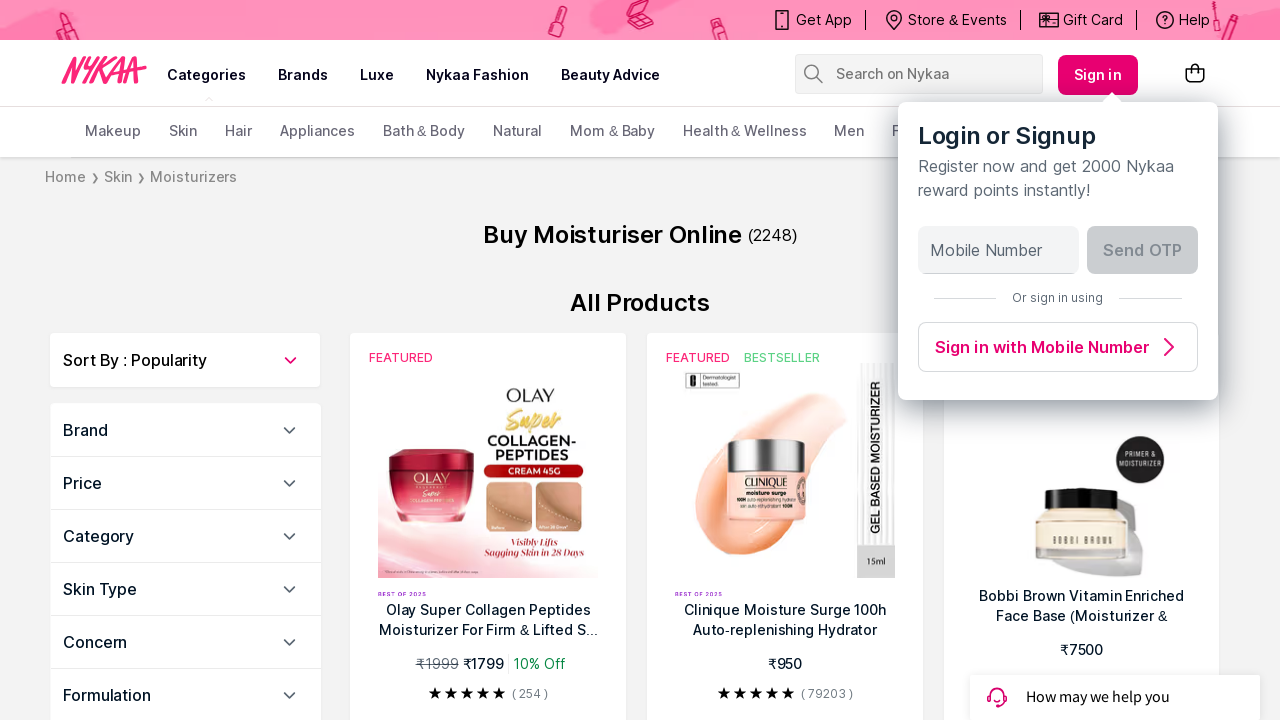